Tests drag and drop functionality by dragging an element and dropping it onto a target droppable area within an iframe

Starting URL: https://jqueryui.com/droppable/

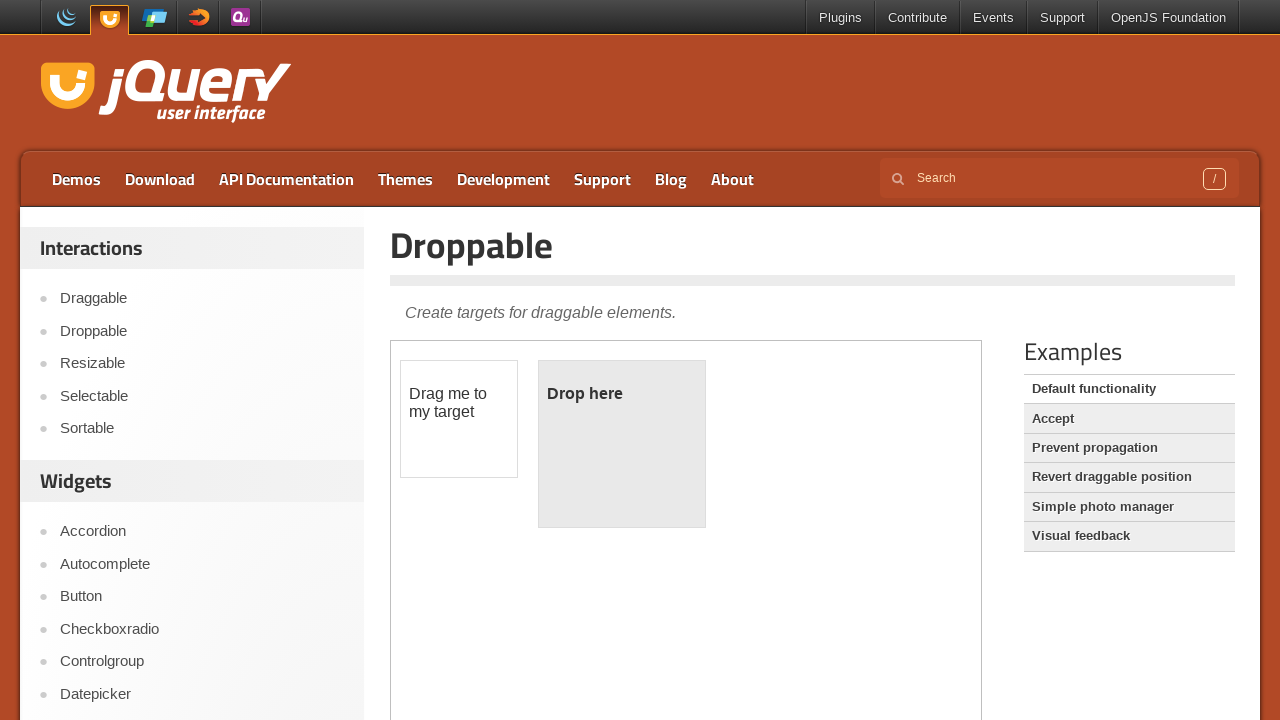

Navigated to jQuery UI droppable demo page
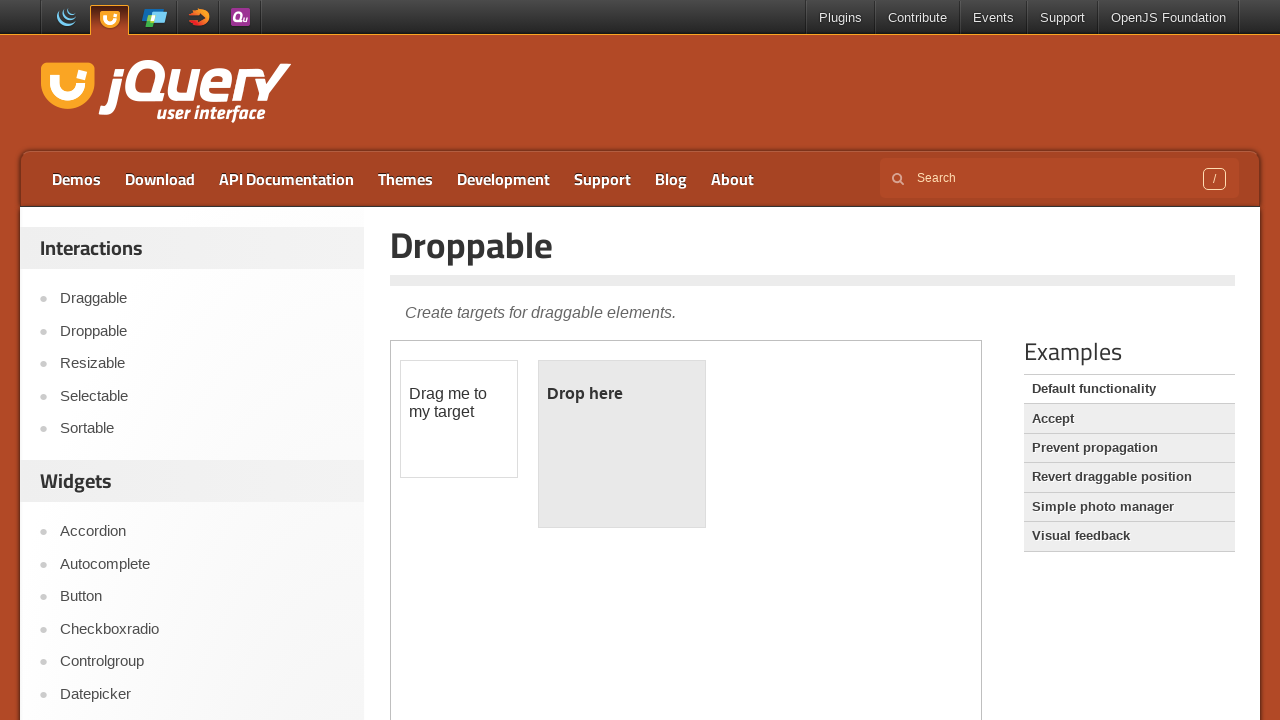

Located iframe.demo-frame
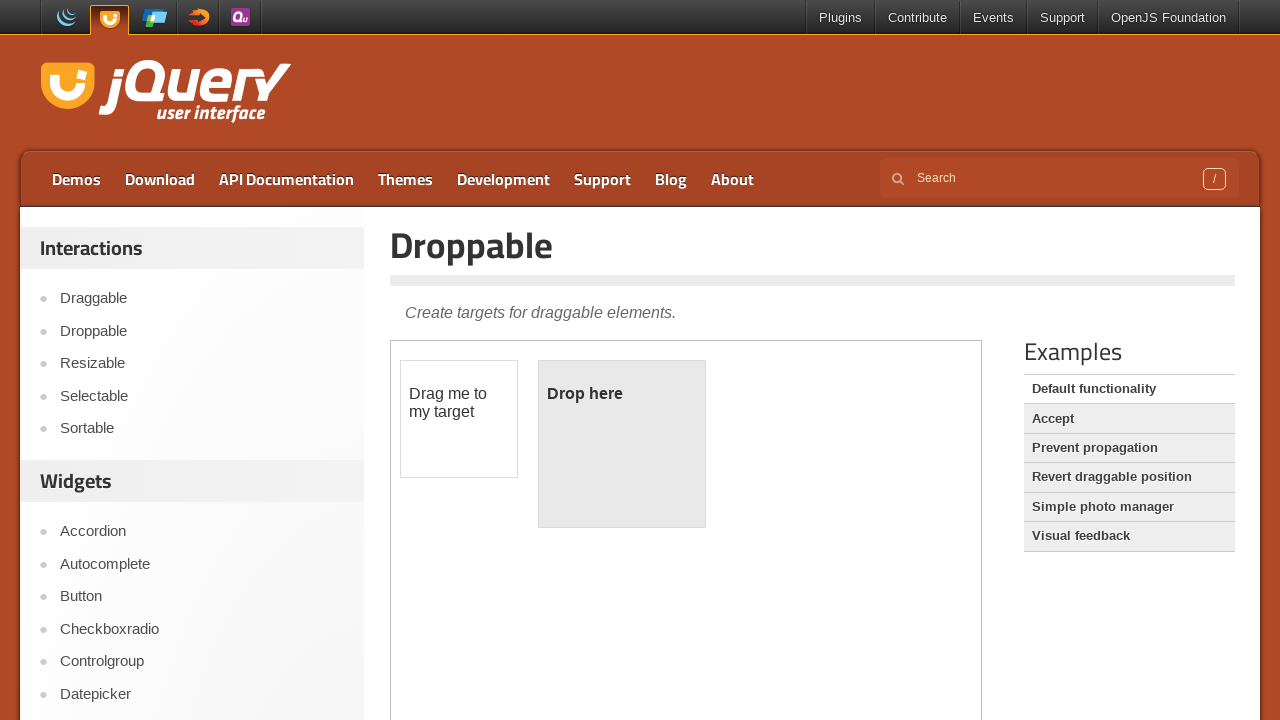

Located draggable element (#draggable) within iframe
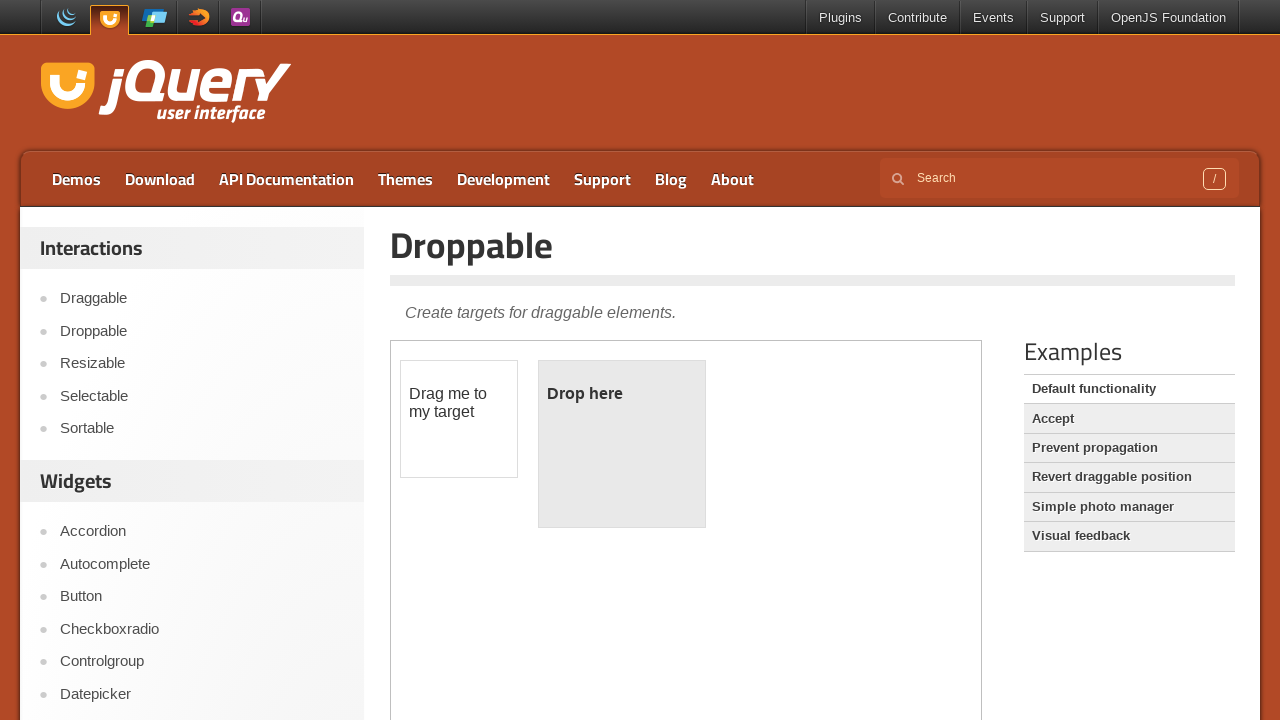

Located droppable element (#droppable) within iframe
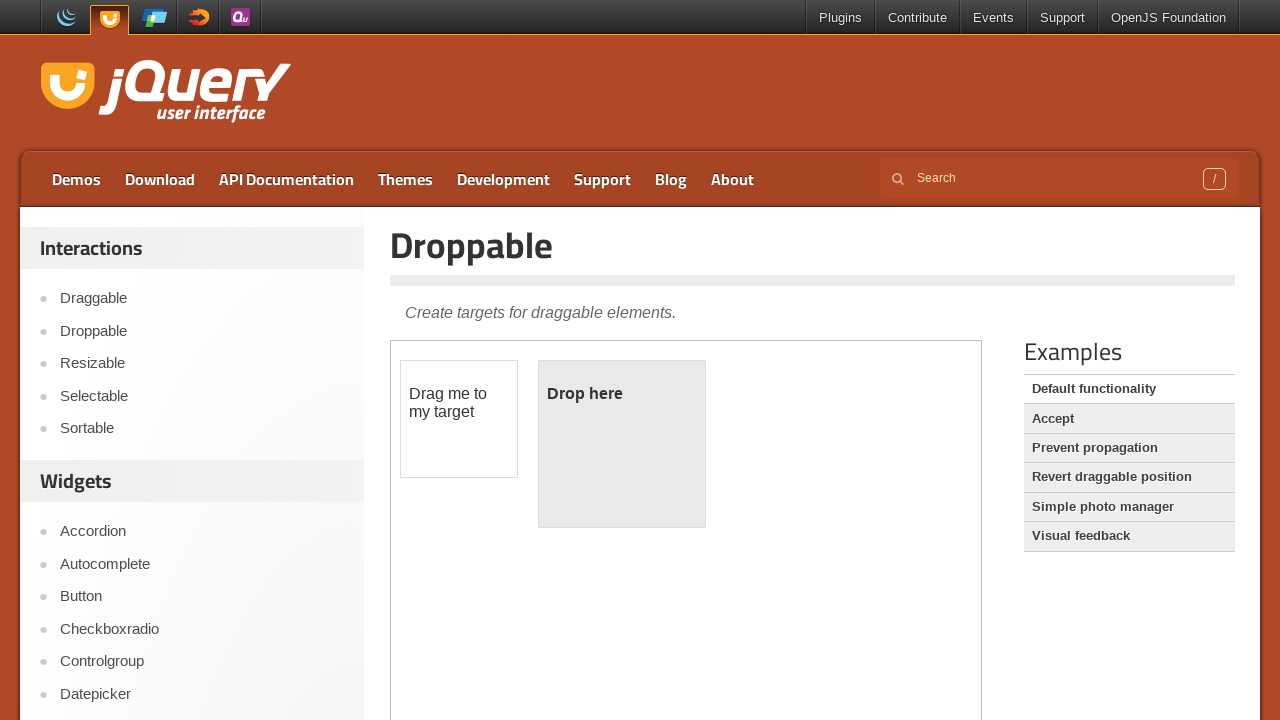

Dragged draggable element onto droppable area at (622, 444)
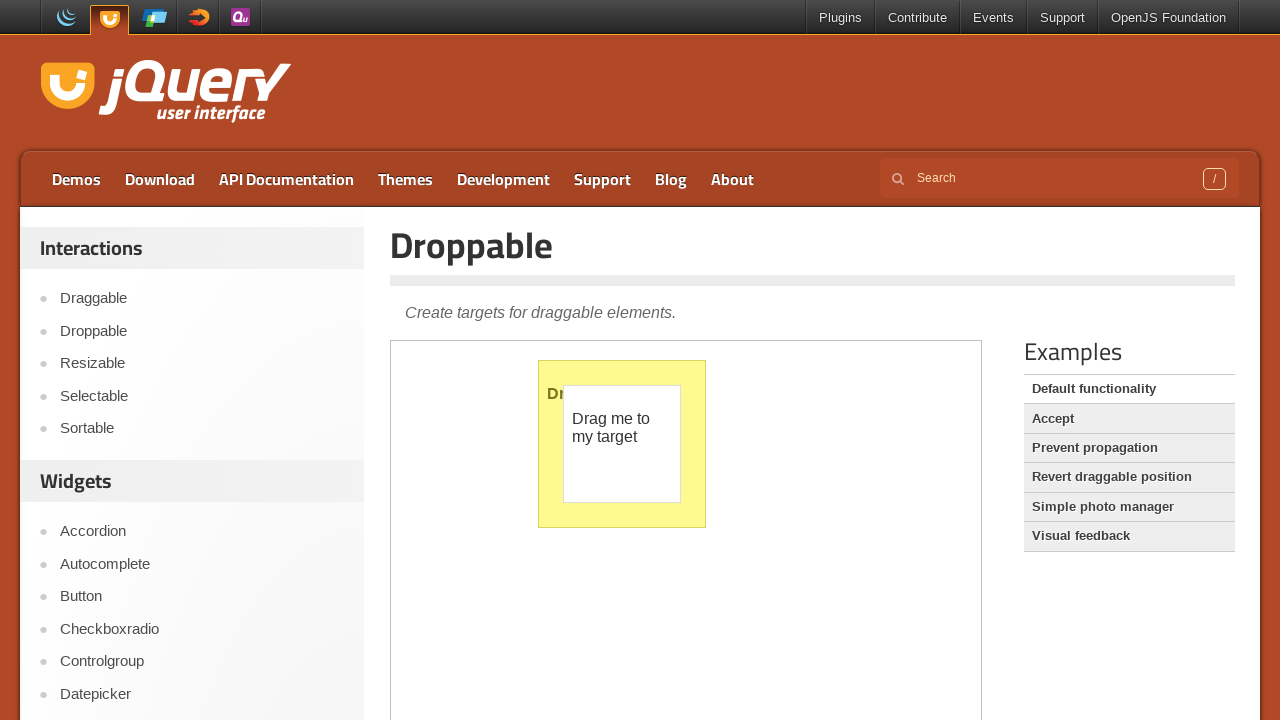

Waited 2 seconds for drag and drop to complete
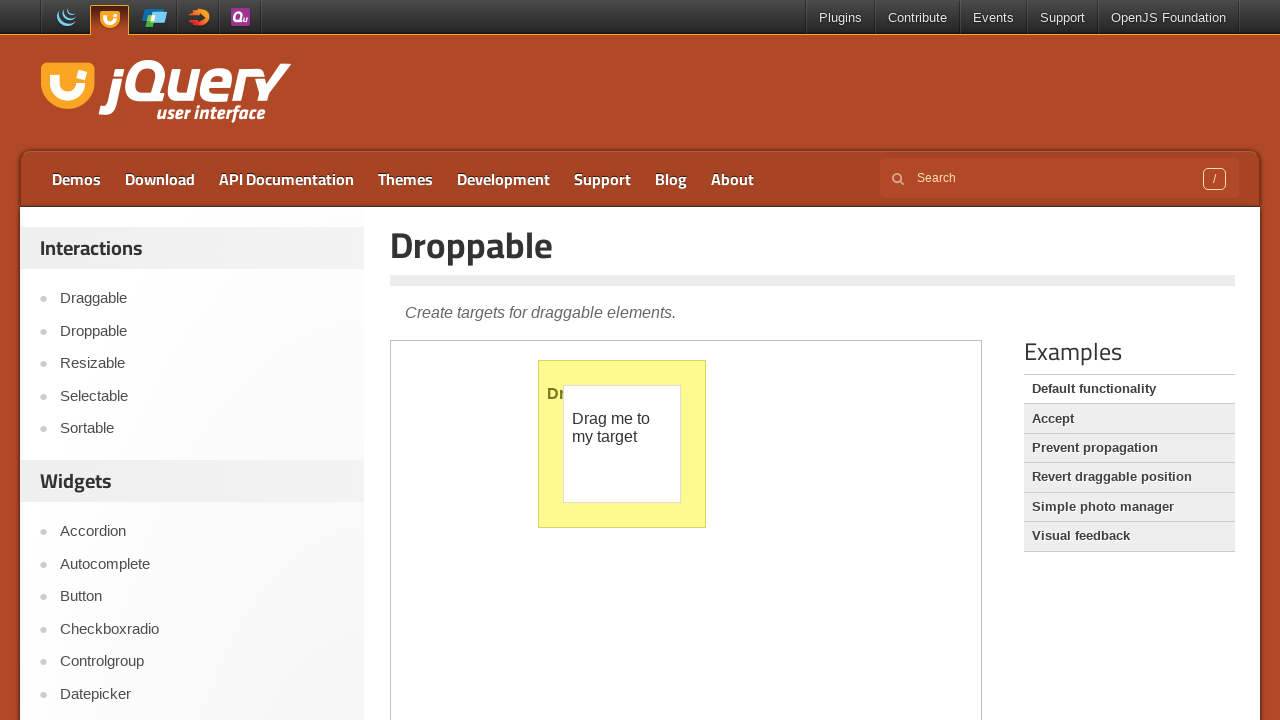

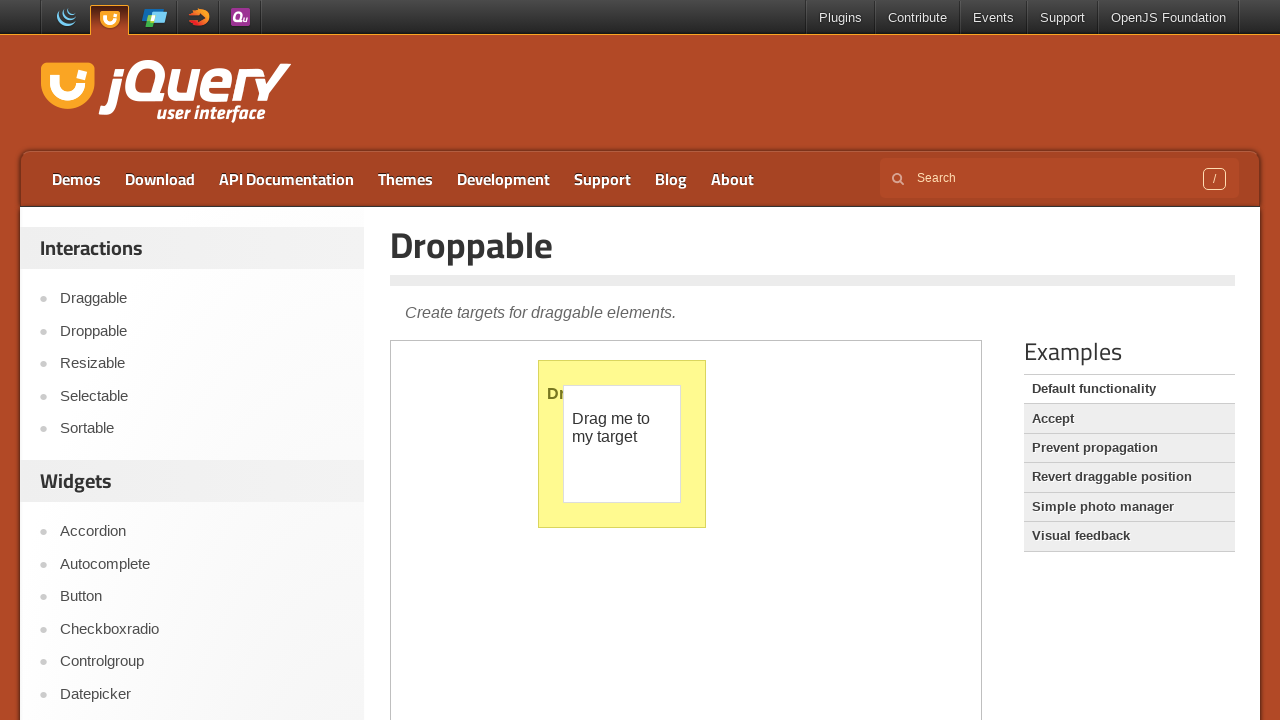